Tests the search functionality on testotomasyonu.com by searching for "phone" and verifying search results are displayed

Starting URL: https://www.testotomasyonu.com

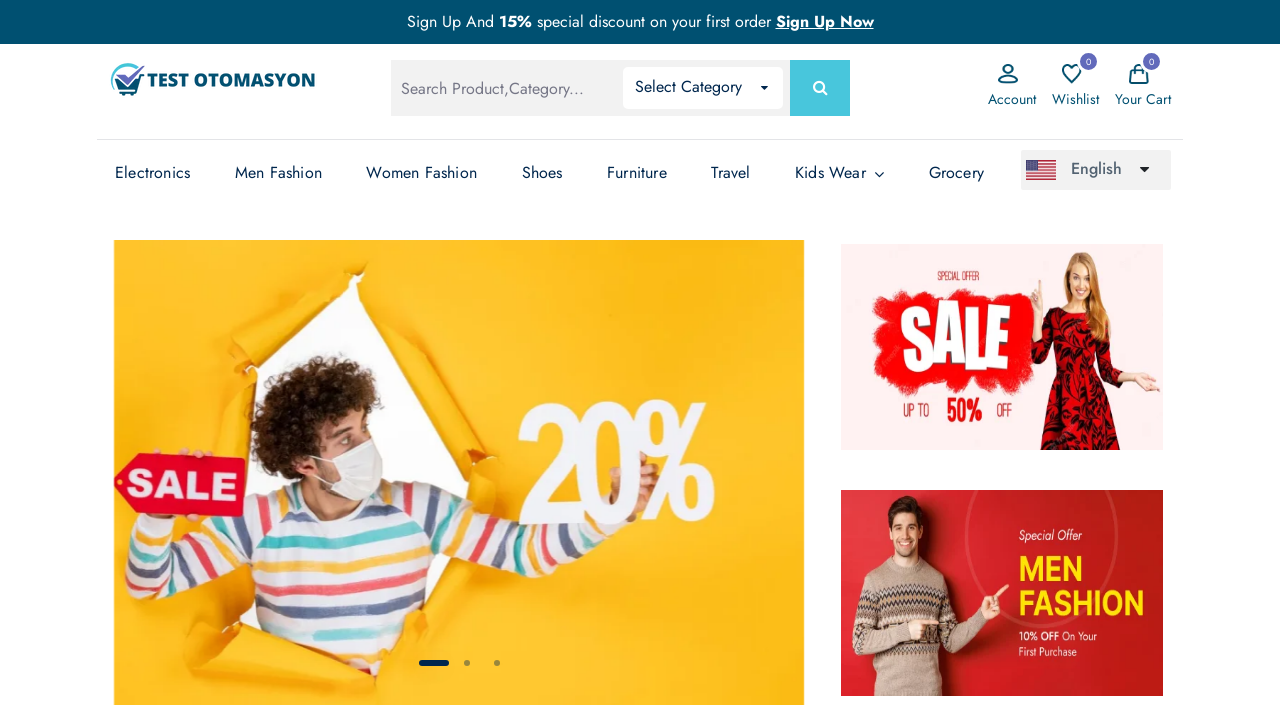

Filled global search field with 'phone' on #global-search
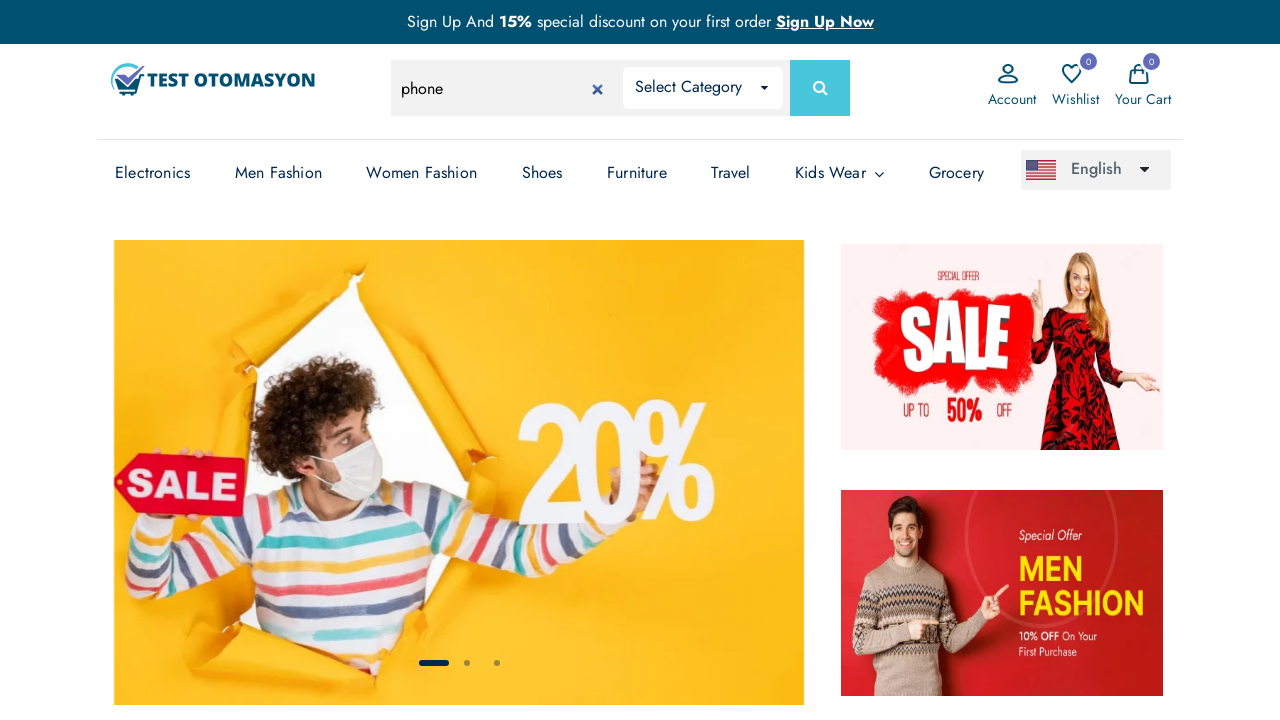

Pressed Enter to submit search query on #global-search
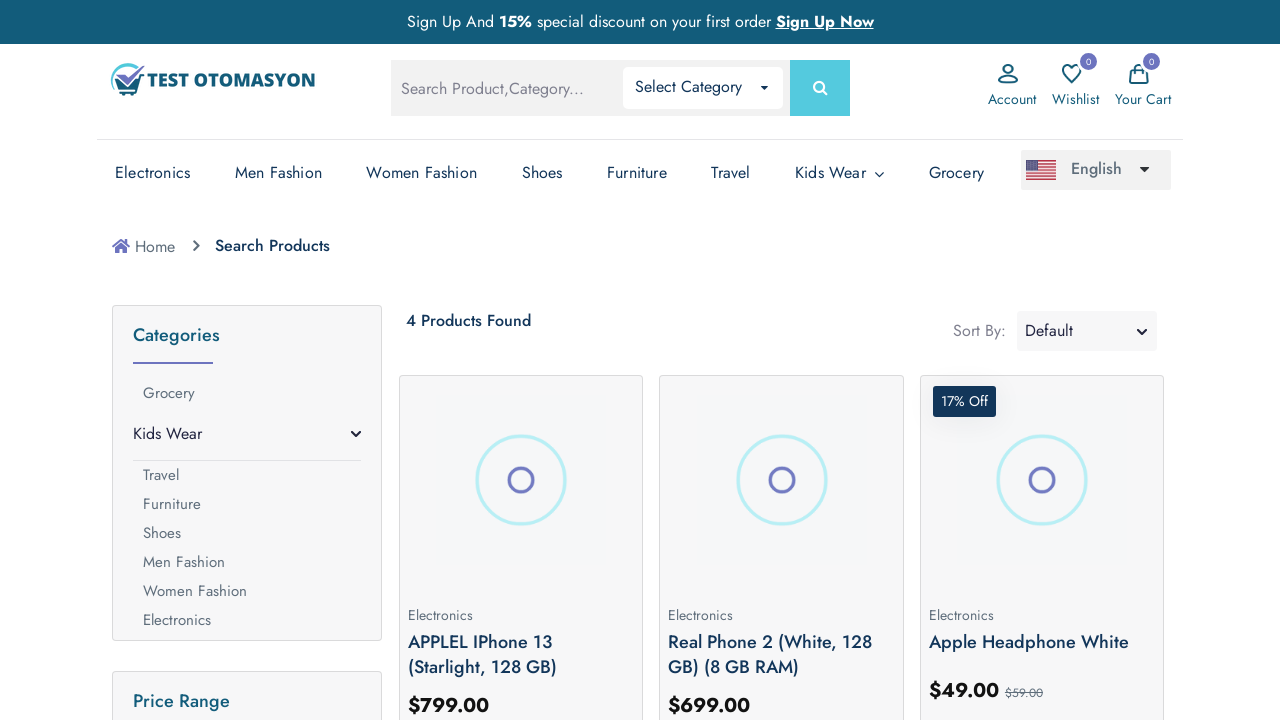

Search results loaded and product count text is visible
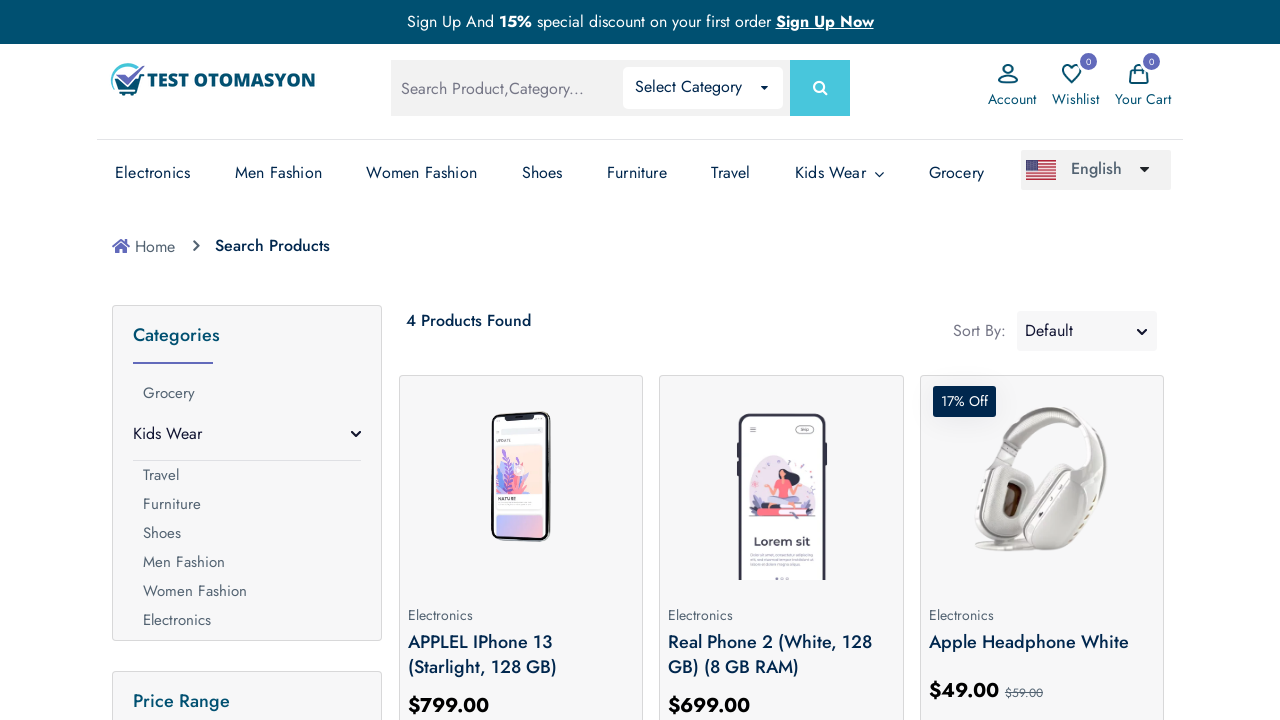

Retrieved search result count text: 4 Products Found
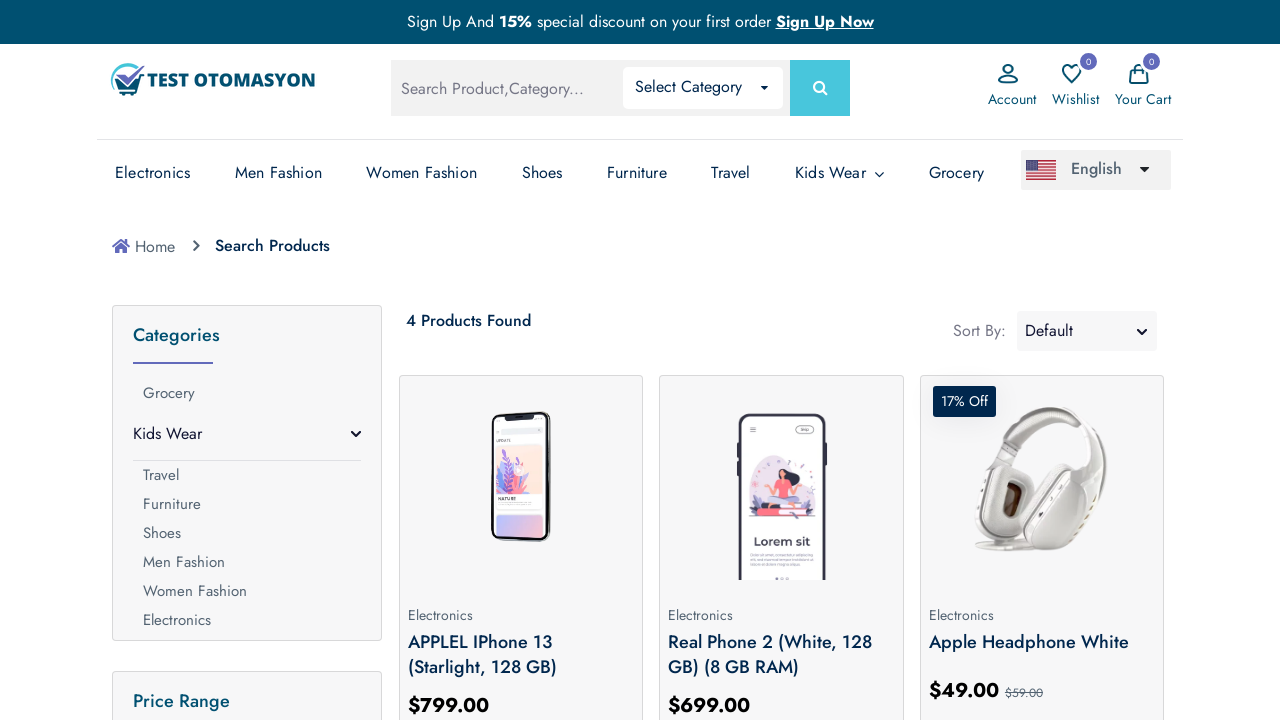

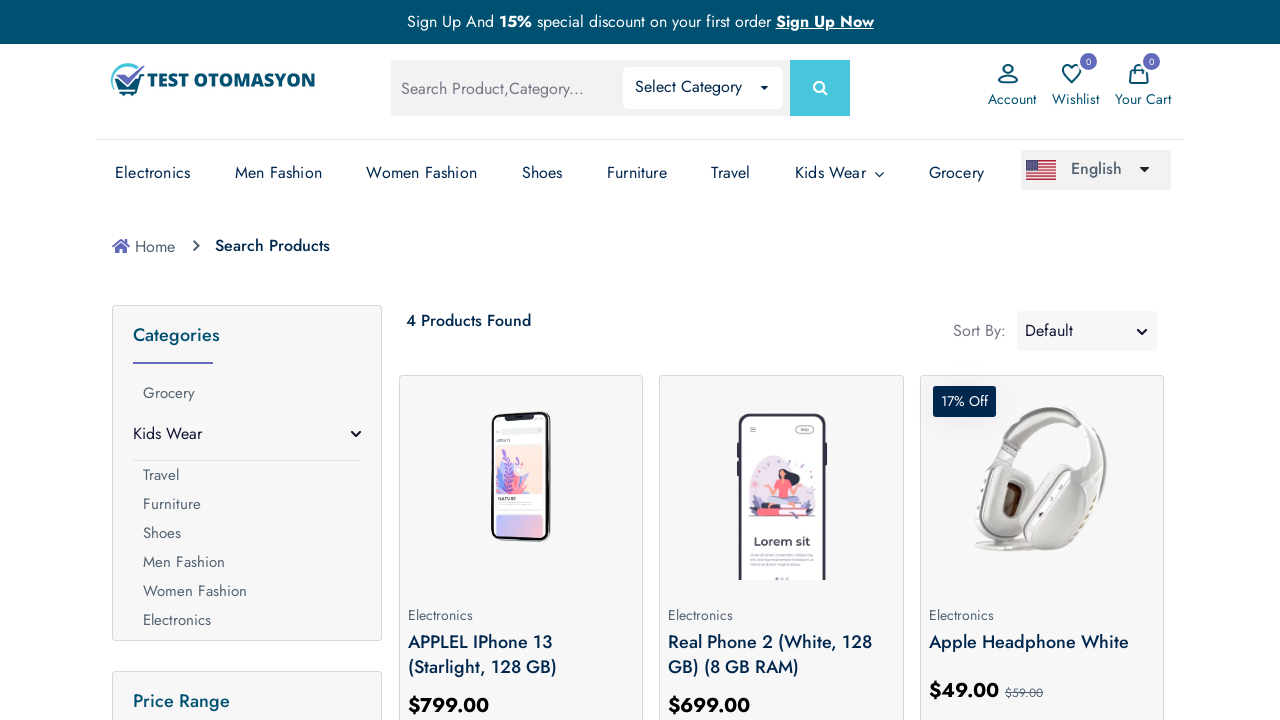